Tests AJAX functionality by clicking a button that triggers an AJAX request and waiting for the success message to appear in the content area.

Starting URL: http://uitestingplayground.com/ajax

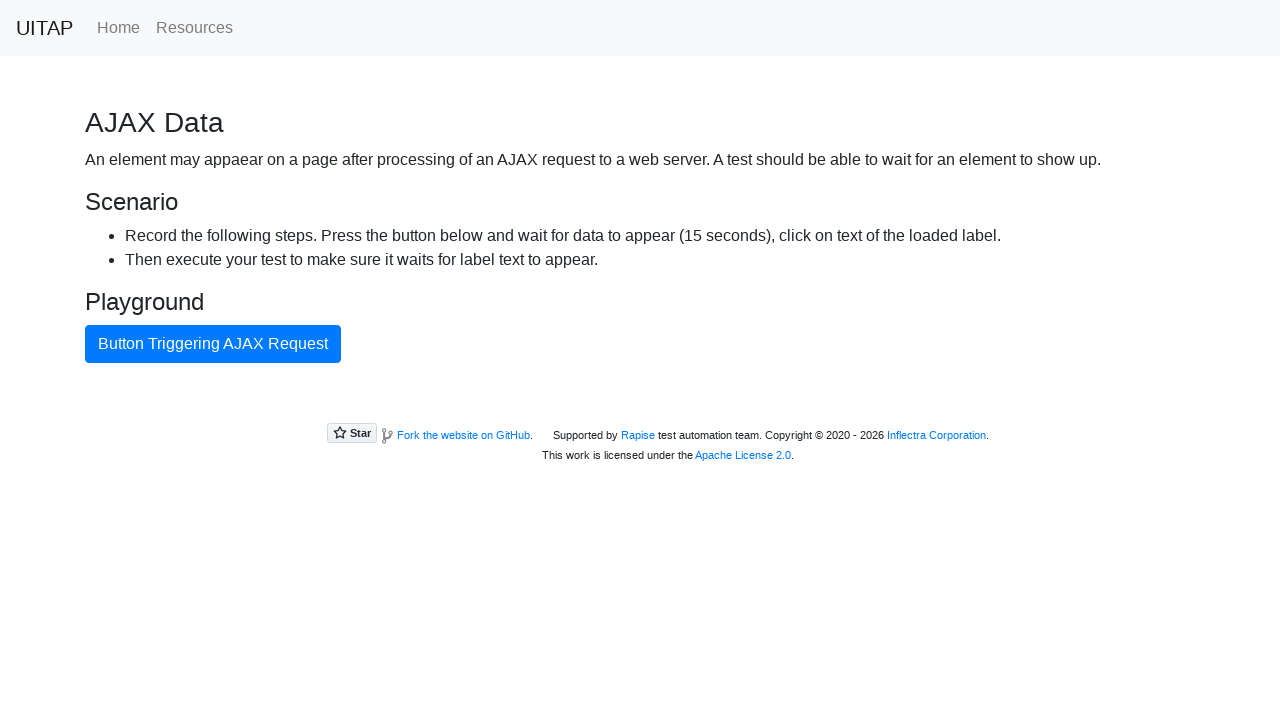

Clicked AJAX button to trigger request at (213, 344) on #ajaxButton
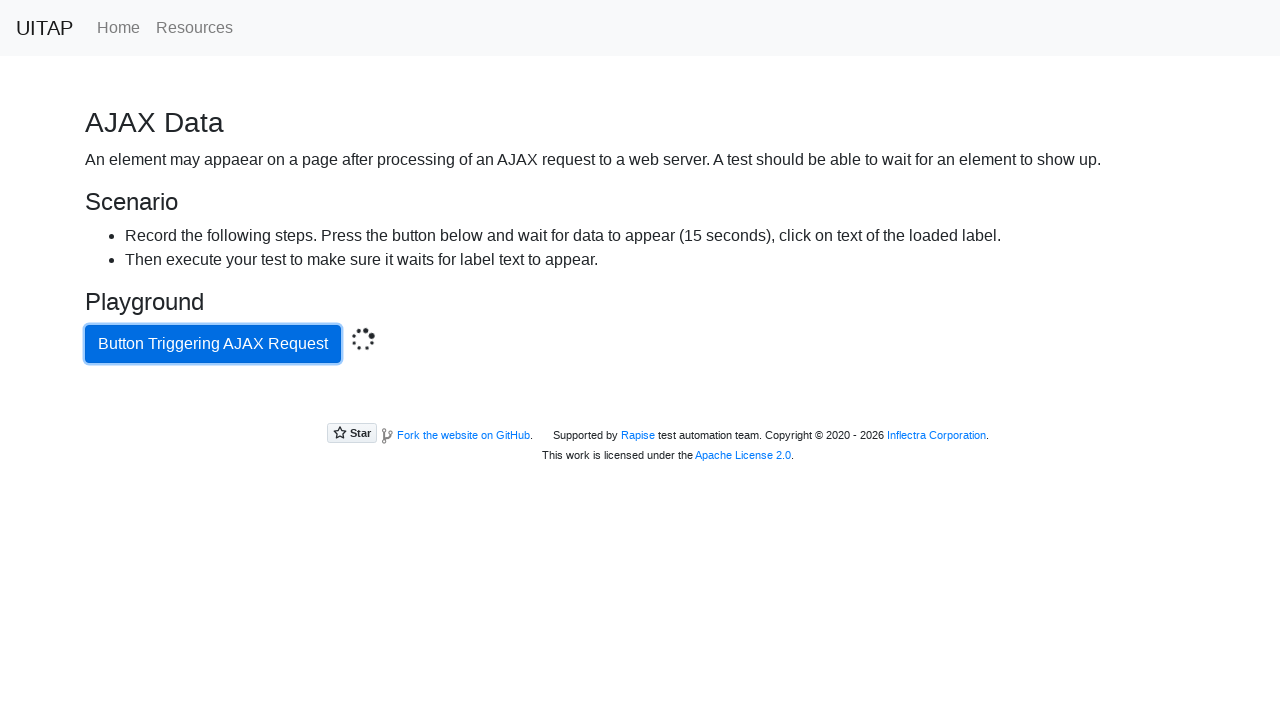

AJAX request completed and success message appeared
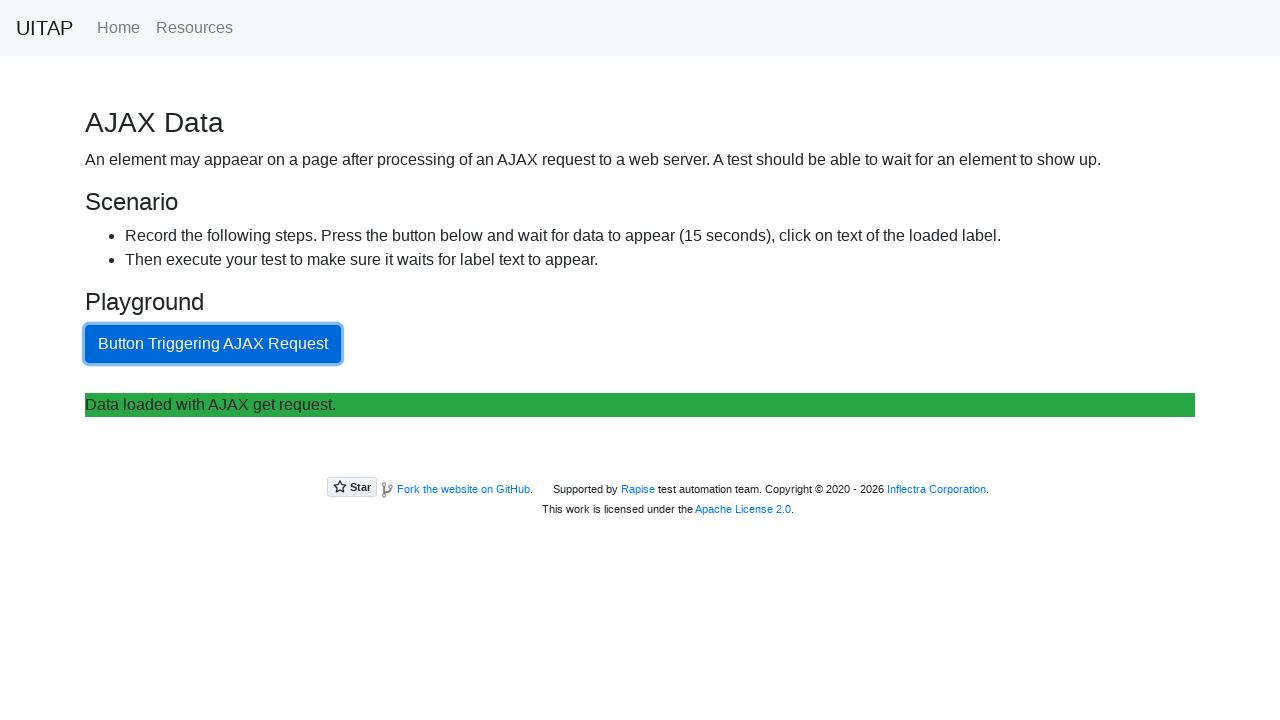

Retrieved success message text: Data loaded with AJAX get request.
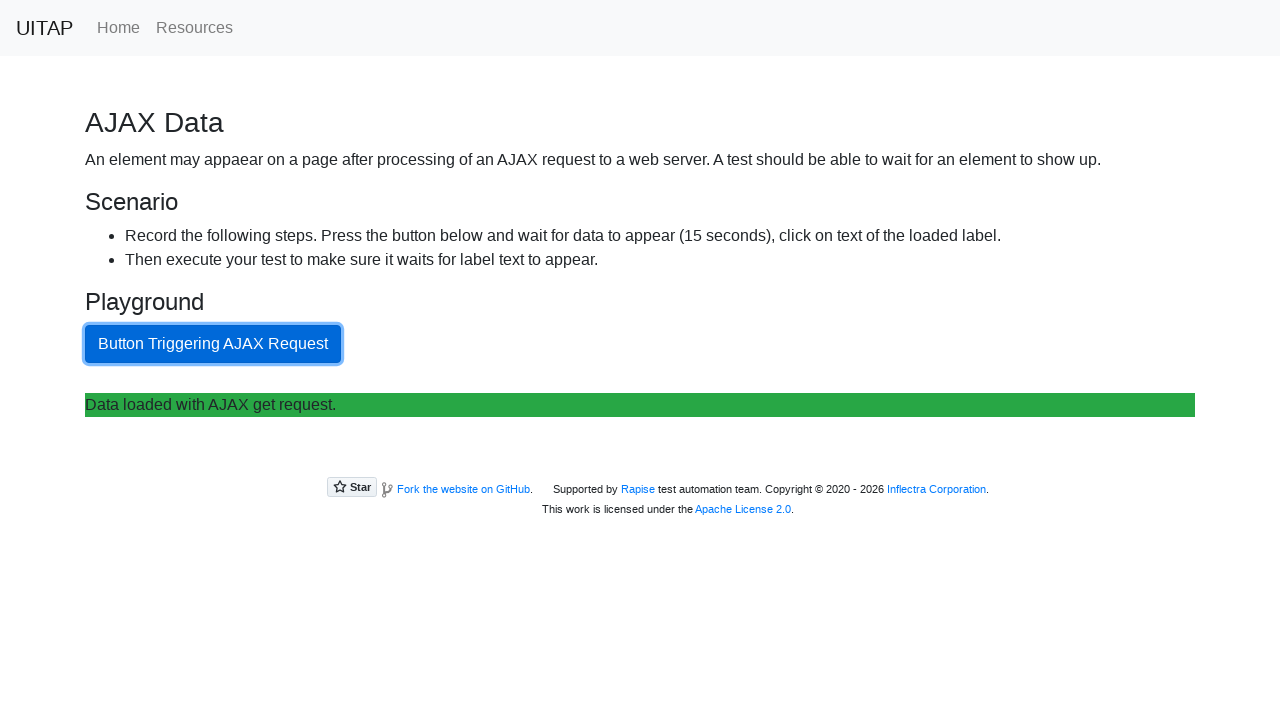

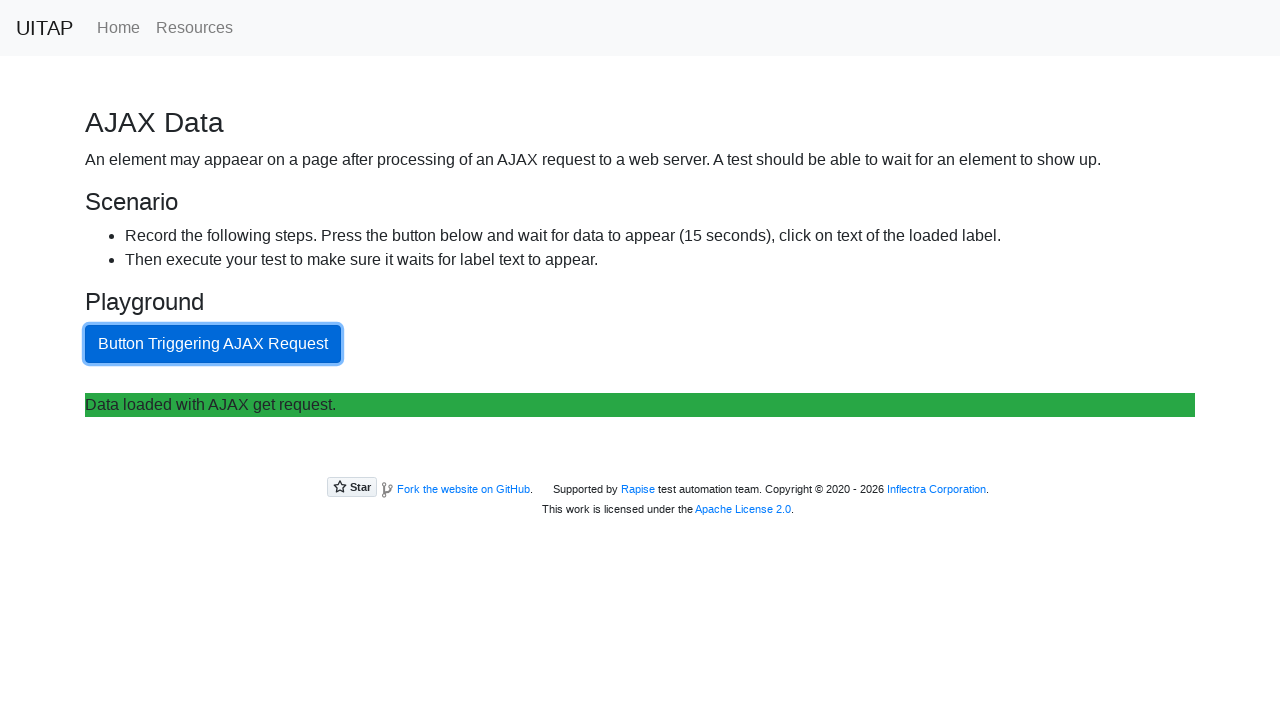